Tests file download functionality by clicking on a download link for a text file

Starting URL: https://the-internet.herokuapp.com/download

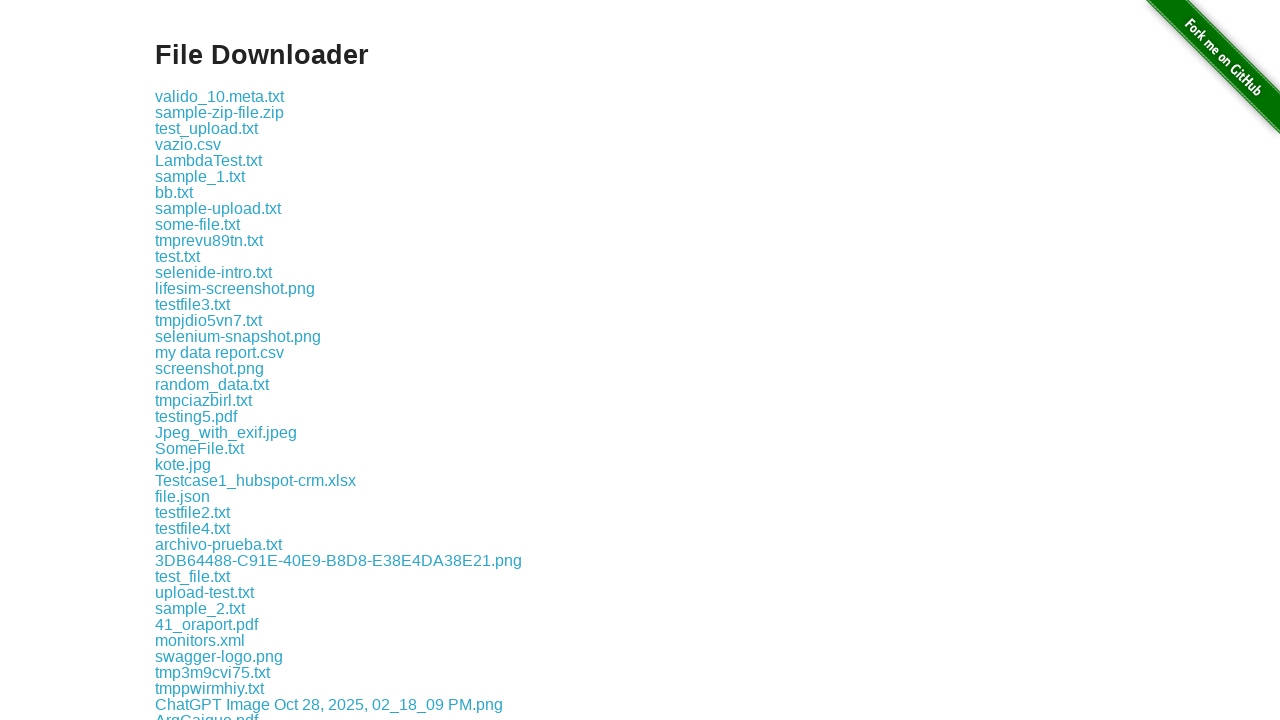

Clicked on 'some-file.txt' download link at (198, 224) on xpath=//a[text()='some-file.txt']
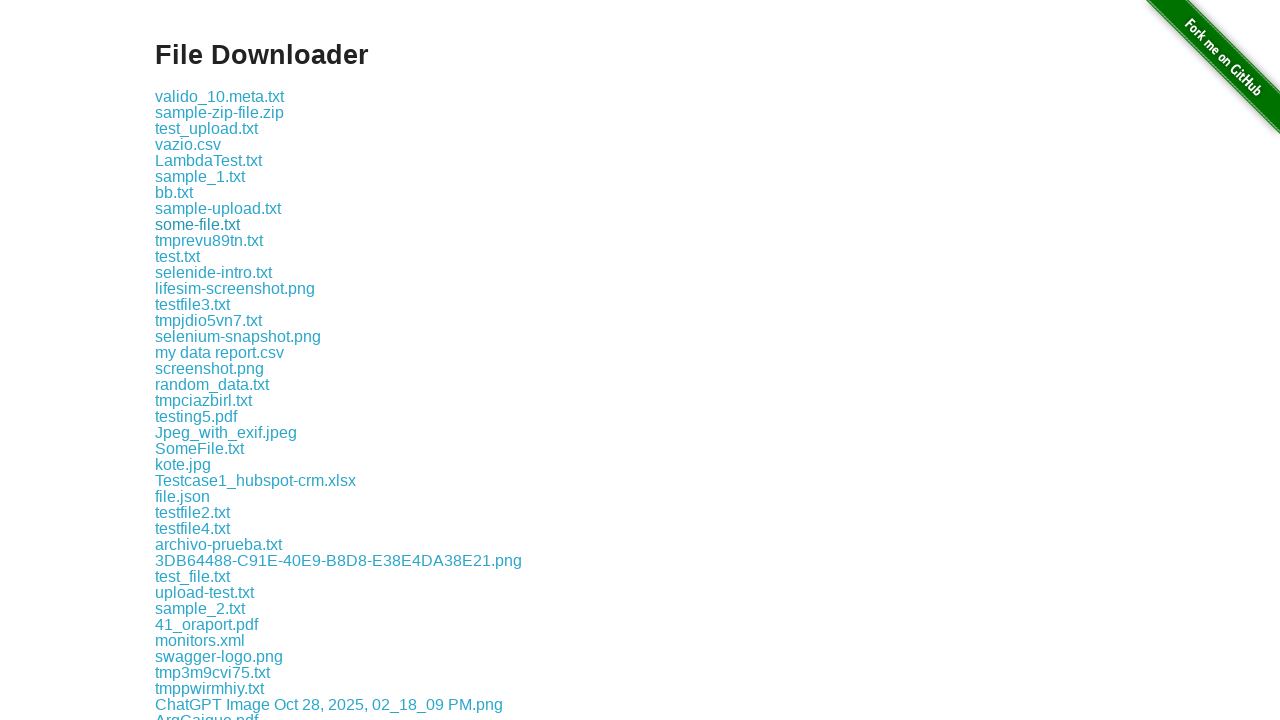

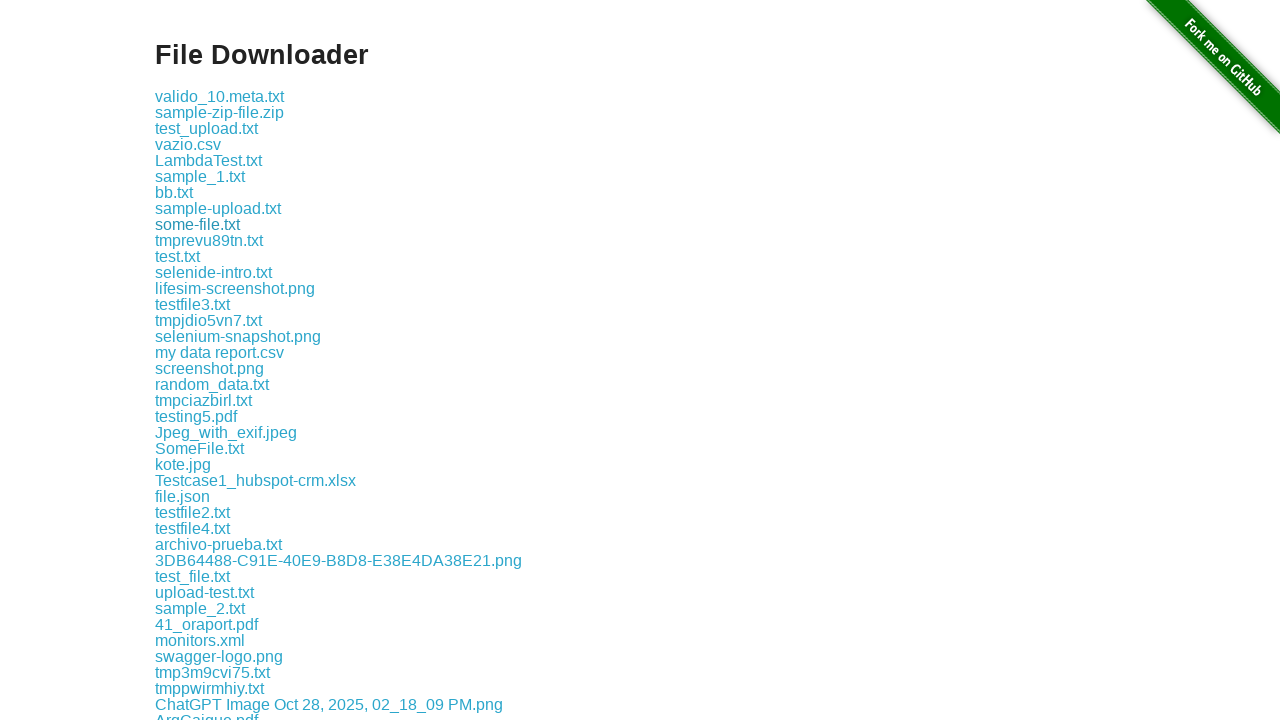